Tests various form elements including checkboxes, dropdown selection, autocomplete country field, show/hide text box, and radio buttons

Starting URL: https://rahulshettyacademy.com/AutomationPractice/

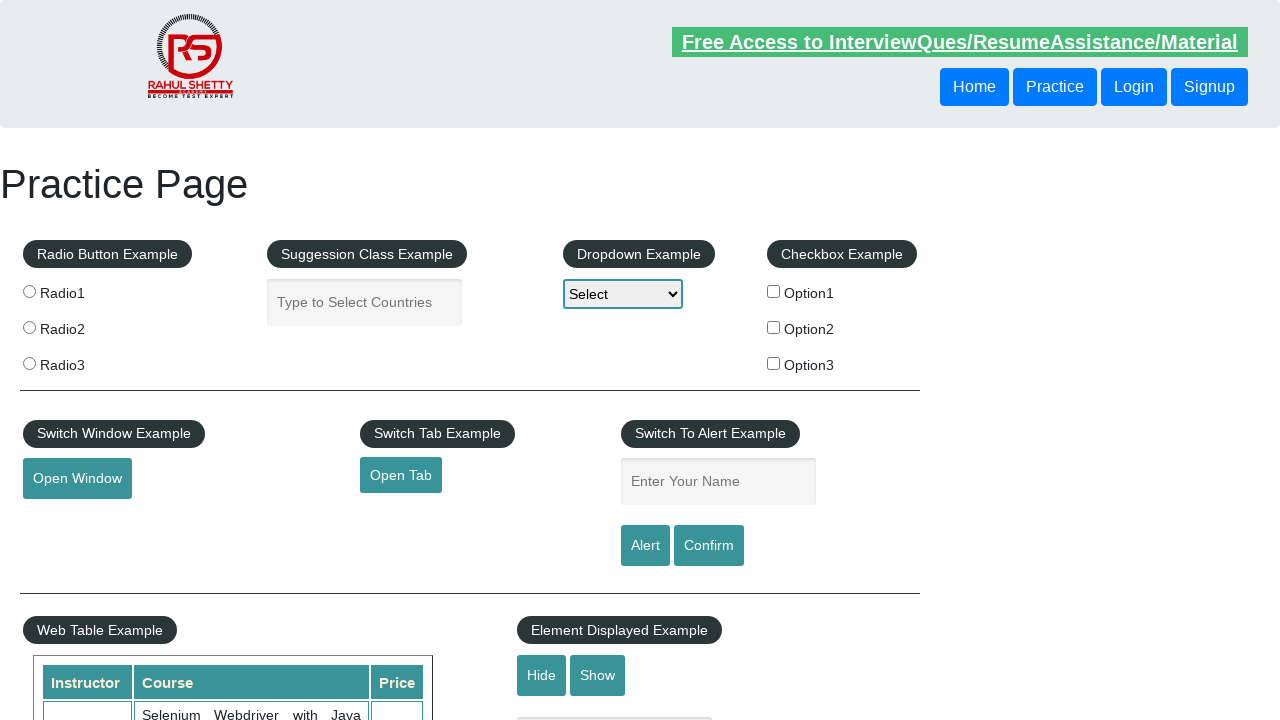

Checked checkbox option 1 at (774, 291) on #checkBoxOption1
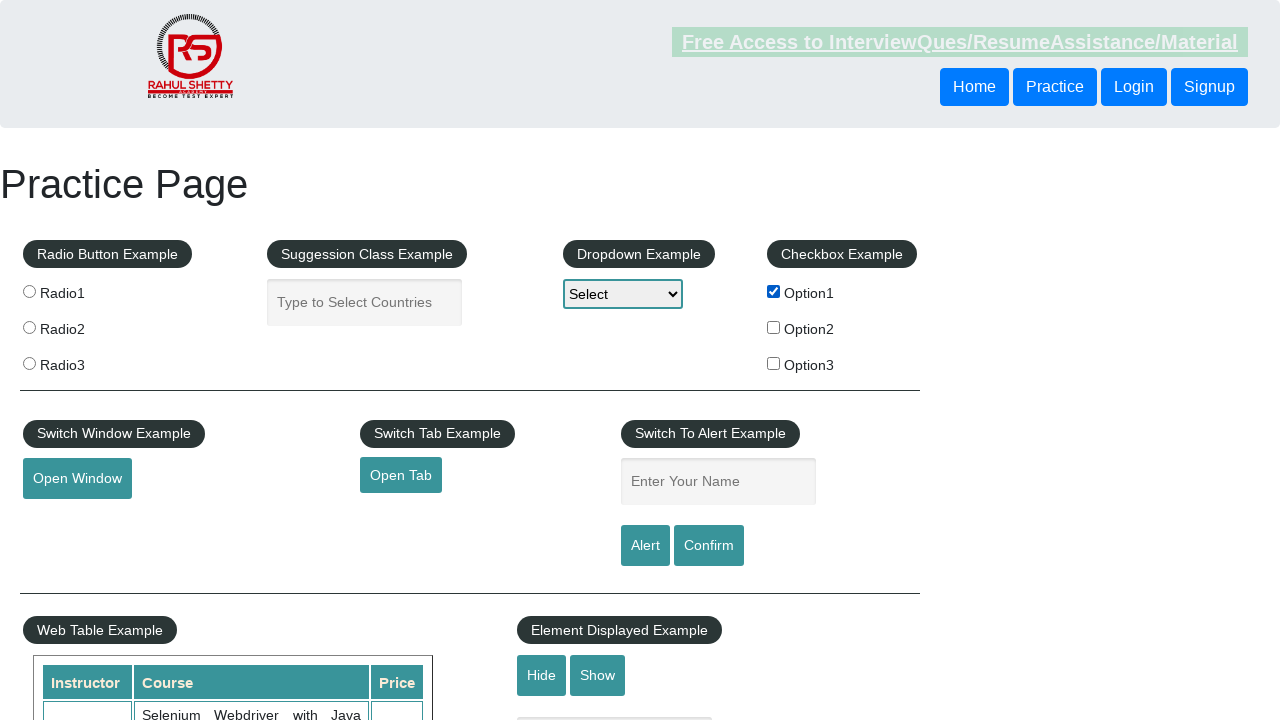

Verified checkbox option 1 is checked
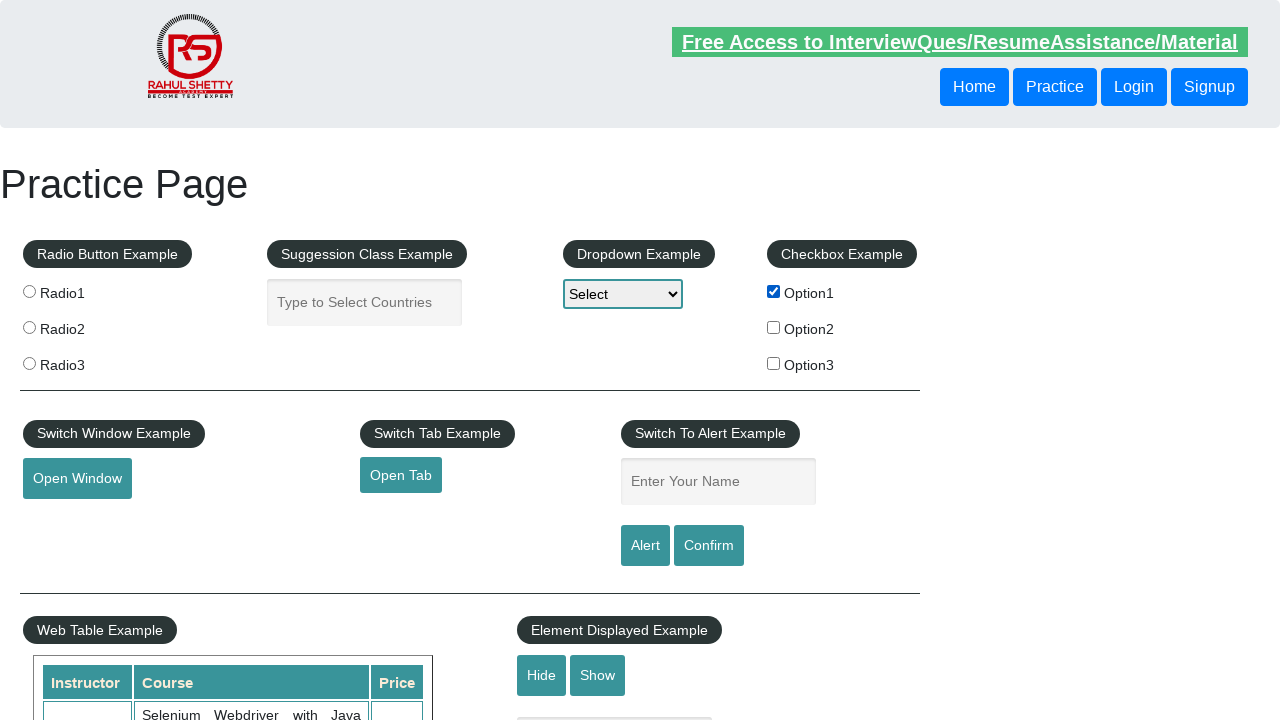

Unchecked checkbox option 1 at (774, 291) on #checkBoxOption1
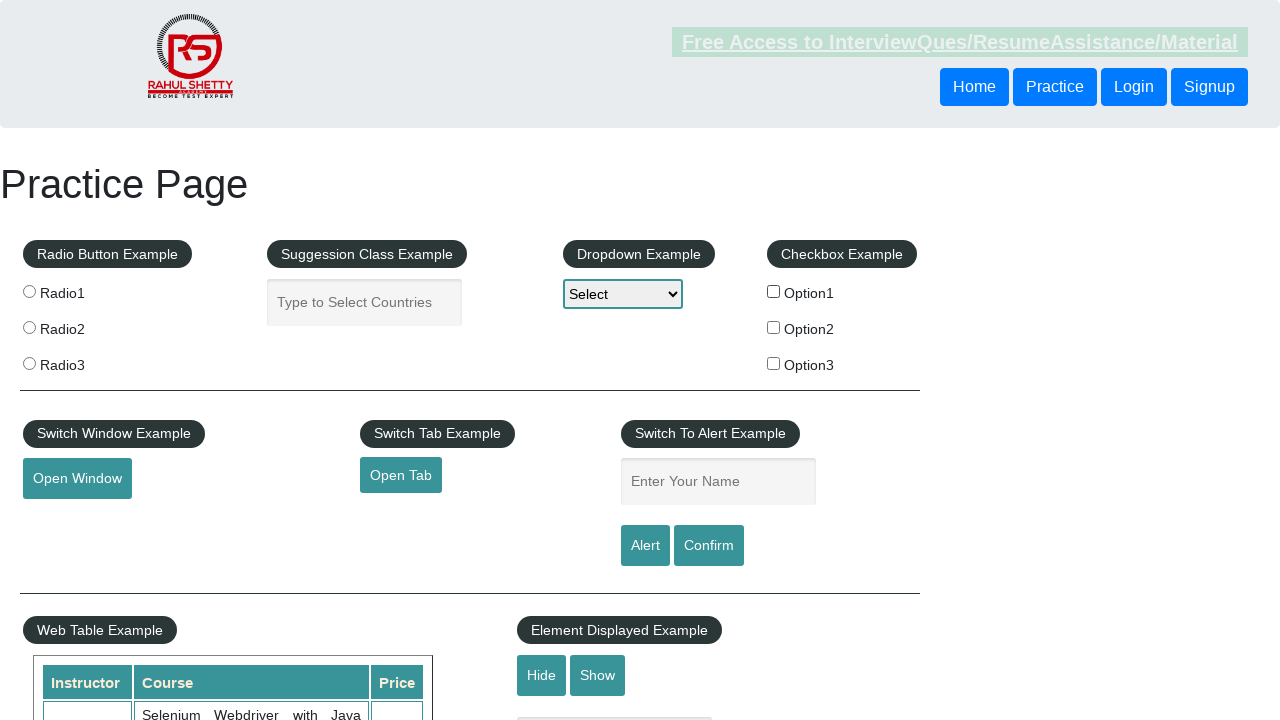

Verified checkbox option 1 is unchecked
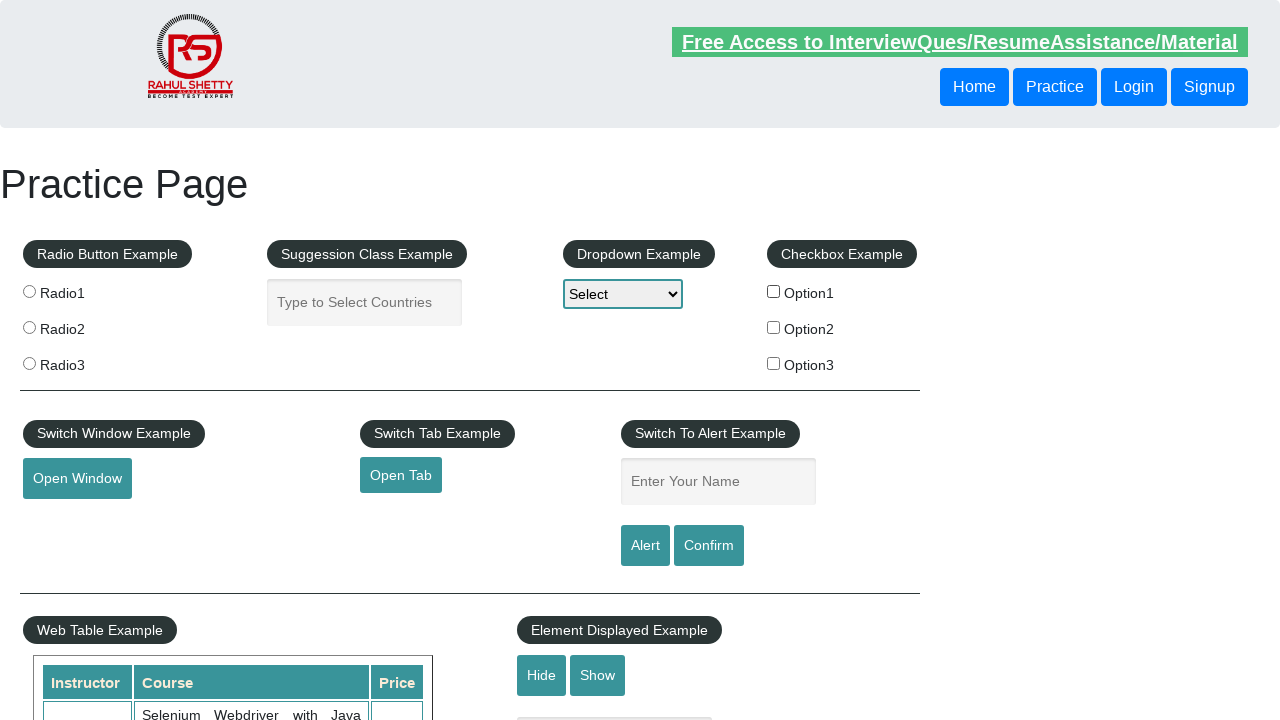

Checked checkbox option 2 at (774, 327) on input[type='checkbox'][value='option2']
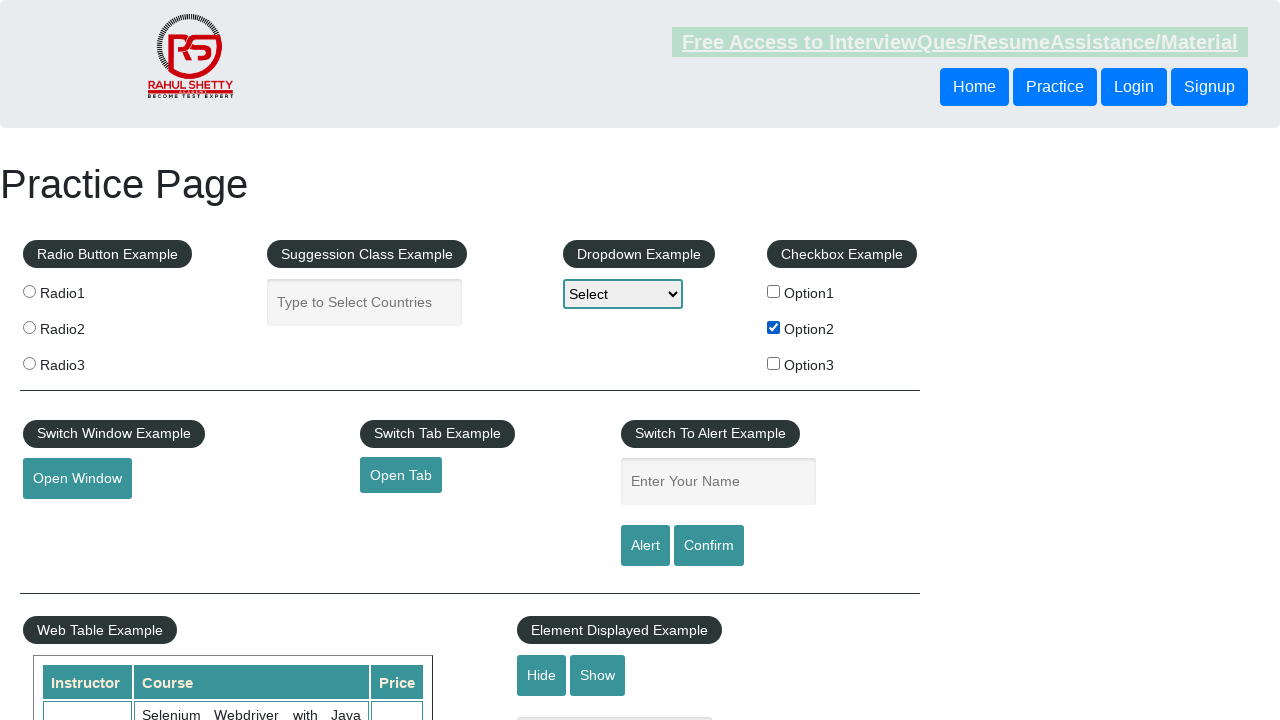

Checked checkbox option 3 at (774, 363) on input[type='checkbox'][value='option3']
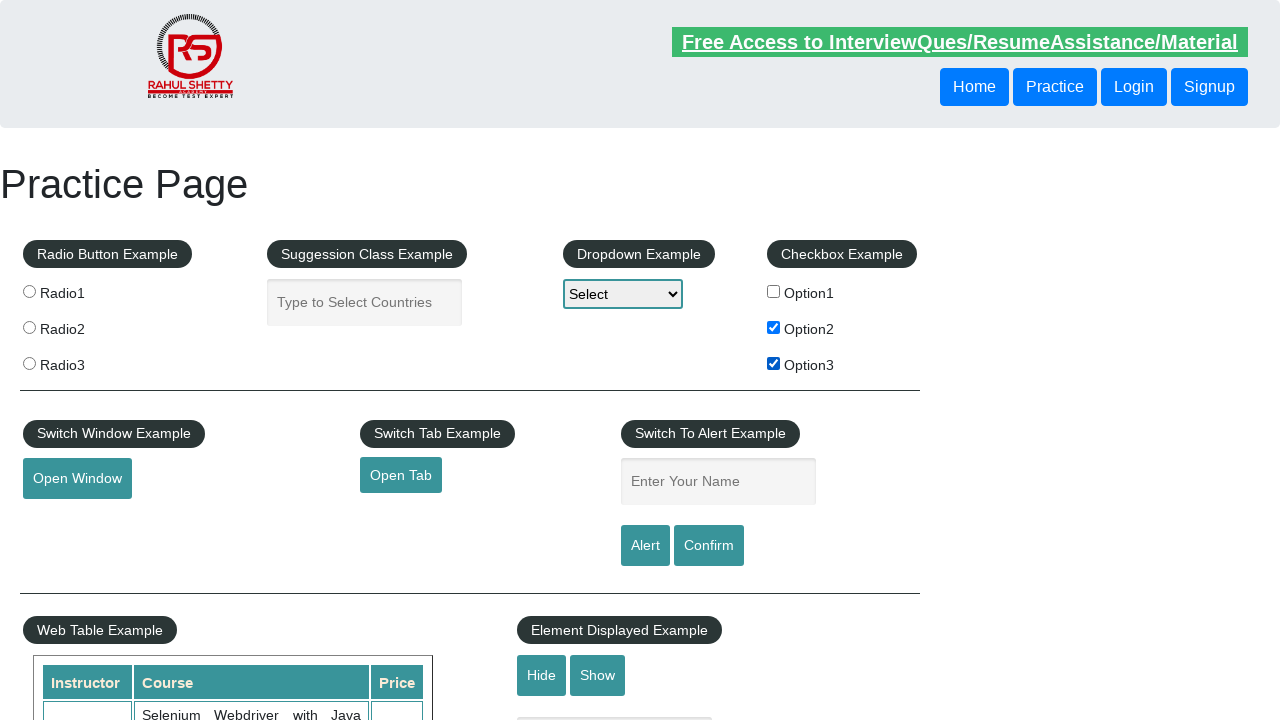

Selected option 2 from static dropdown on select
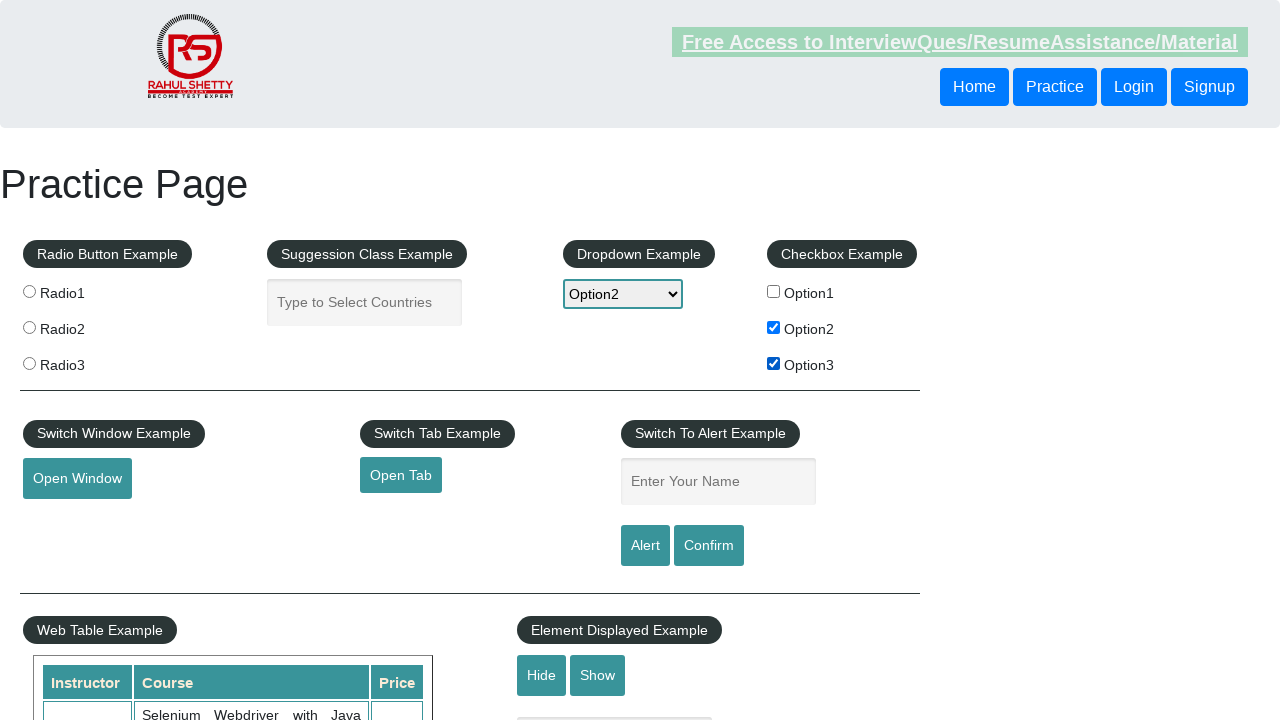

Typed 'ind' in autocomplete country field on #autocomplete
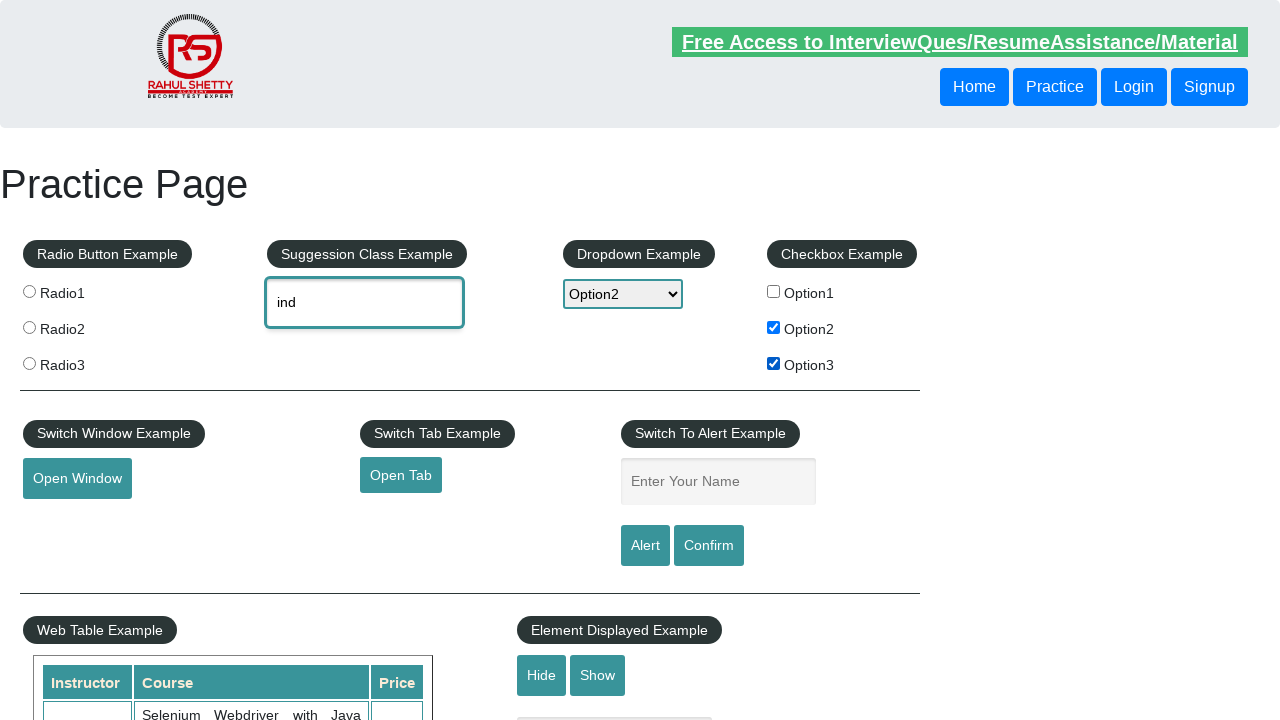

Autocomplete menu items appeared
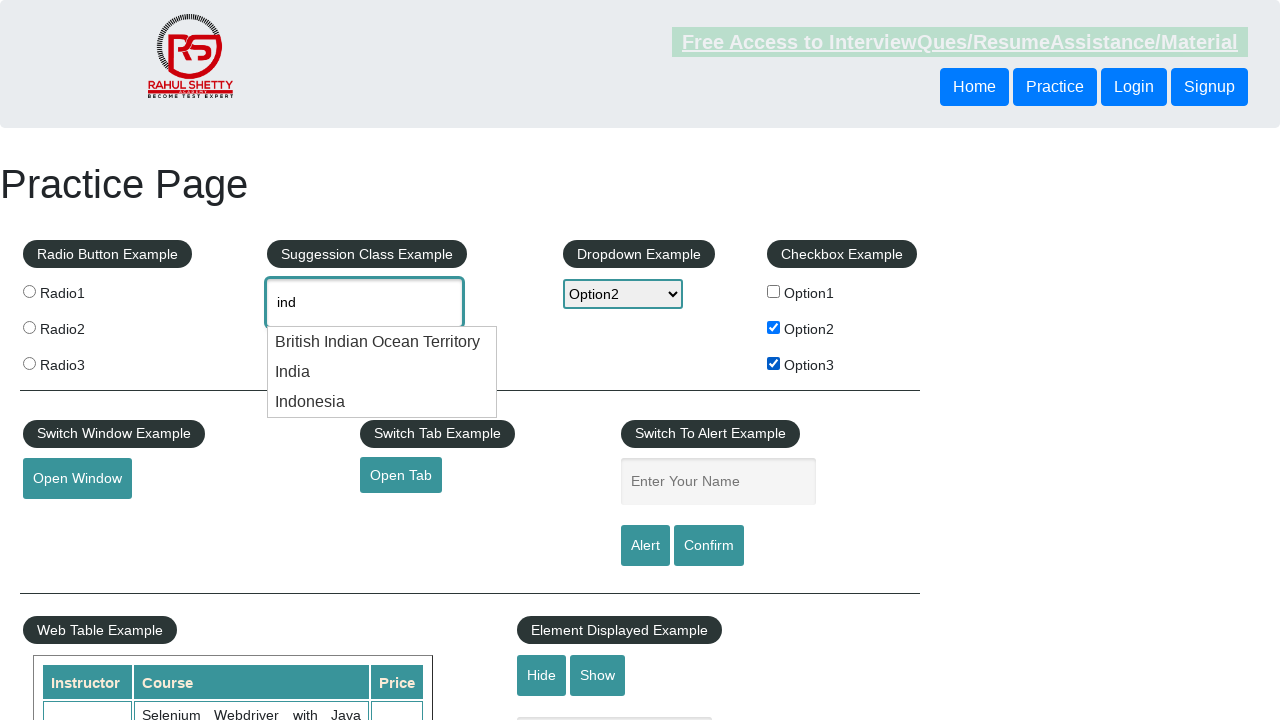

Selected India from autocomplete dropdown at (382, 372) on .ui-menu-item div >> nth=1
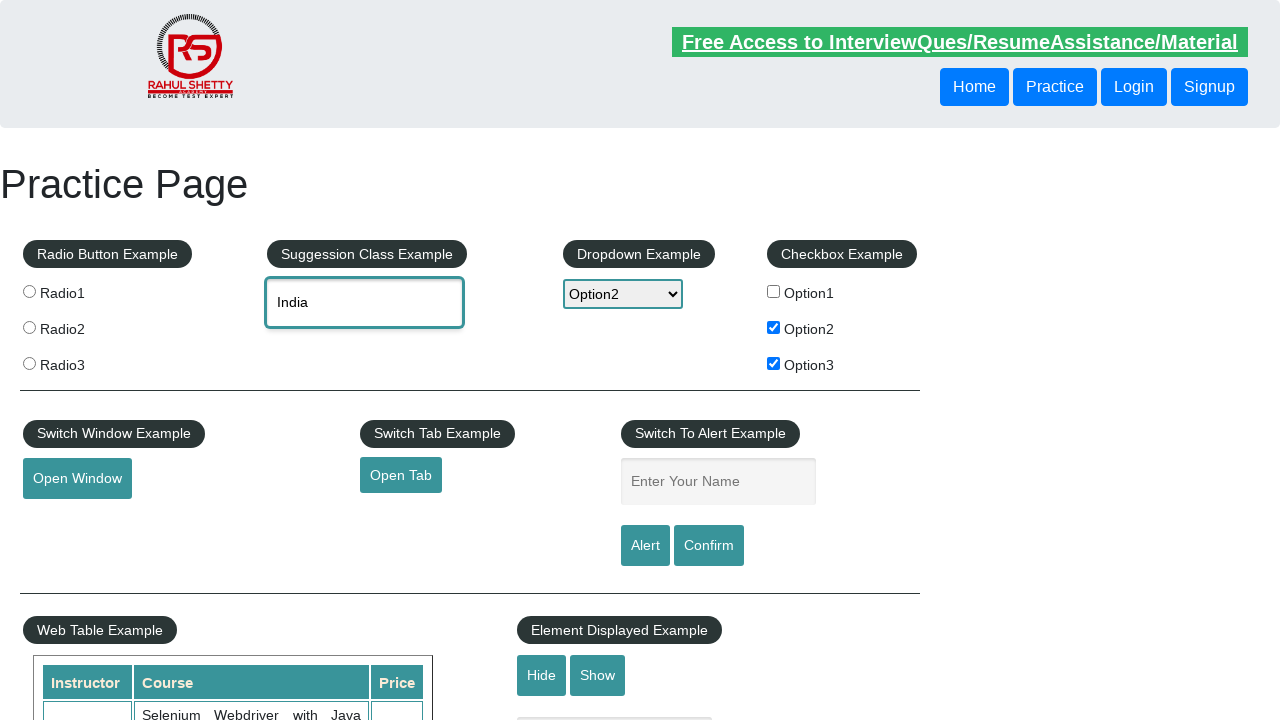

Verified textbox is visible initially
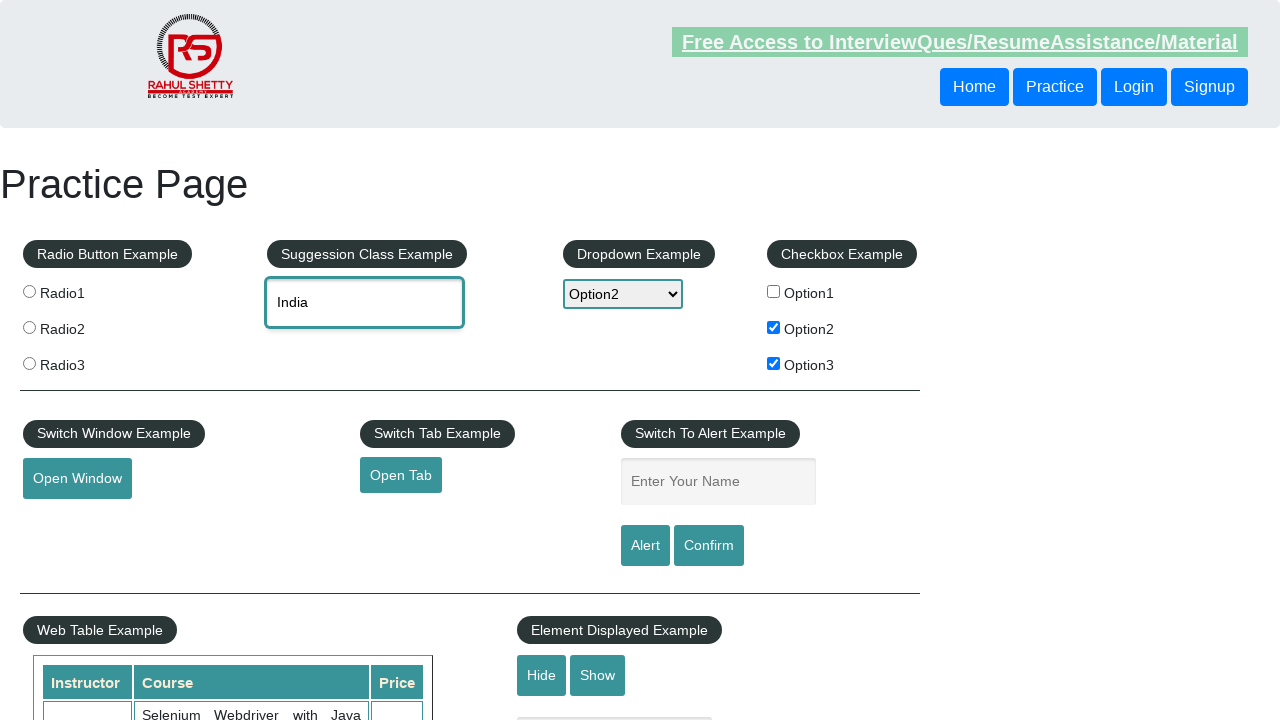

Clicked hide button to hide textbox at (542, 675) on #hide-textbox
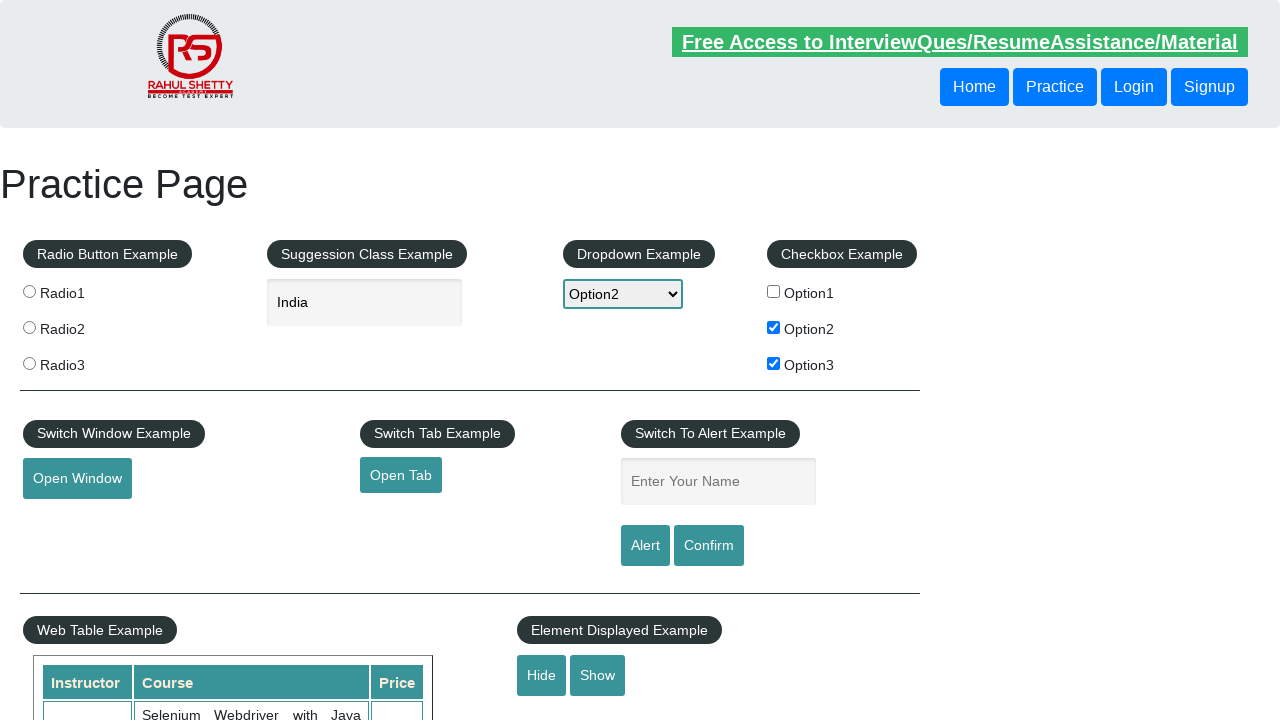

Verified textbox is hidden
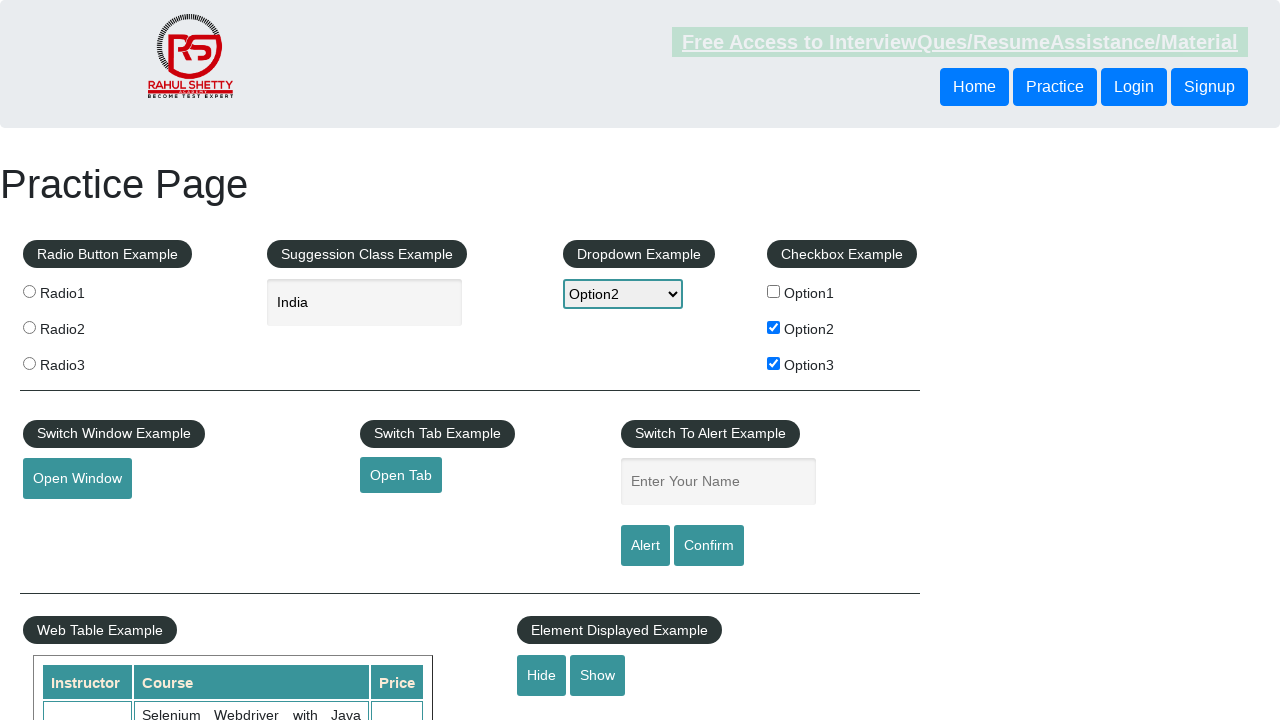

Clicked show button to display textbox at (598, 675) on #show-textbox
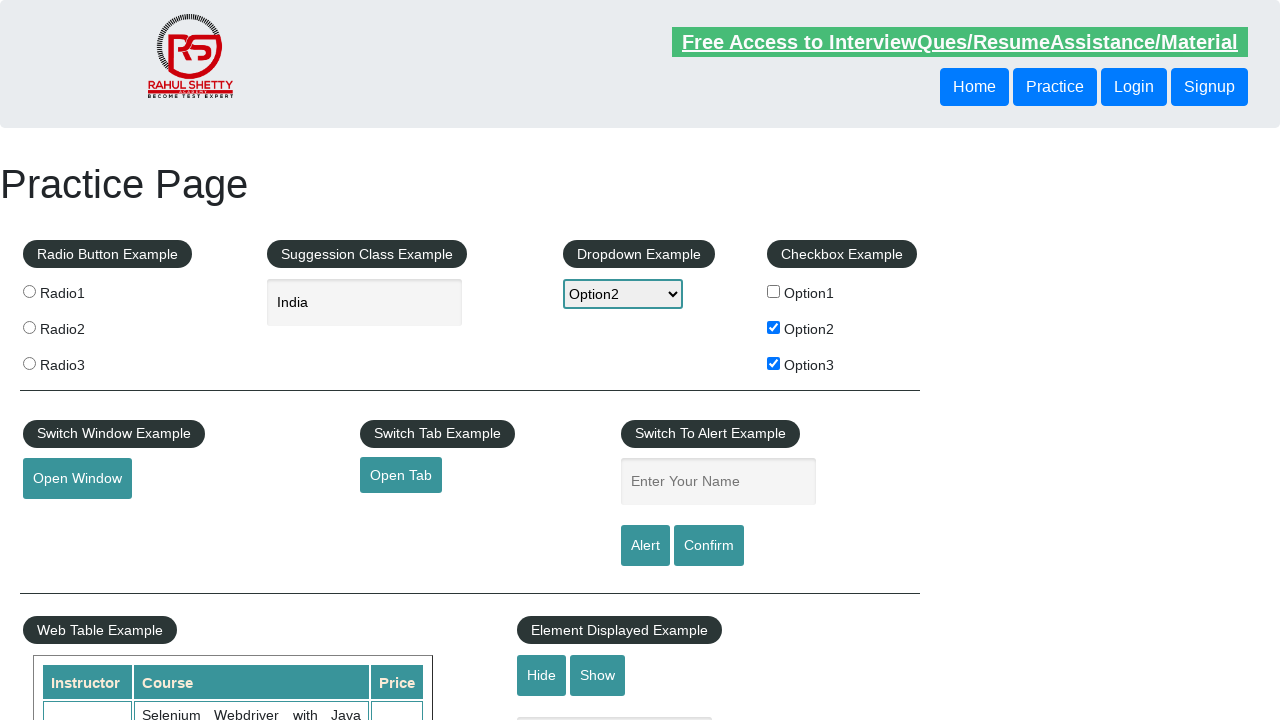

Verified textbox is visible after clicking show button
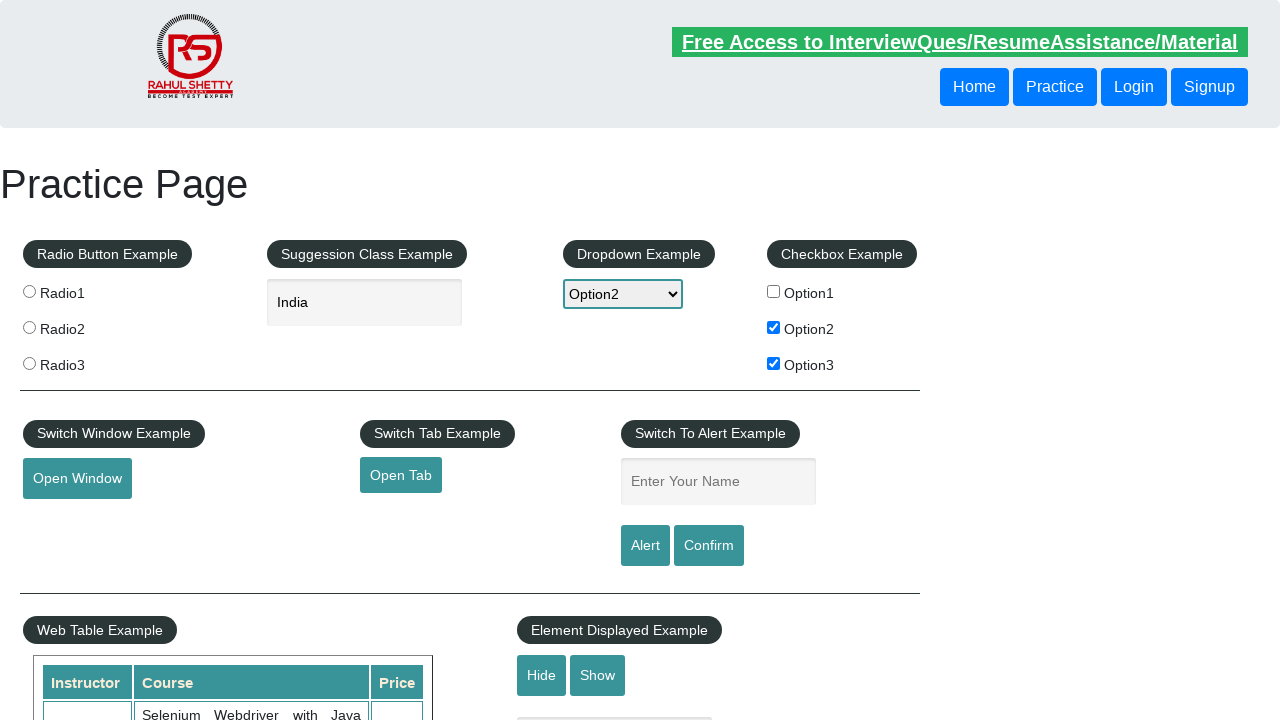

Selected radio button option 2 at (29, 327) on input[value='radio2']
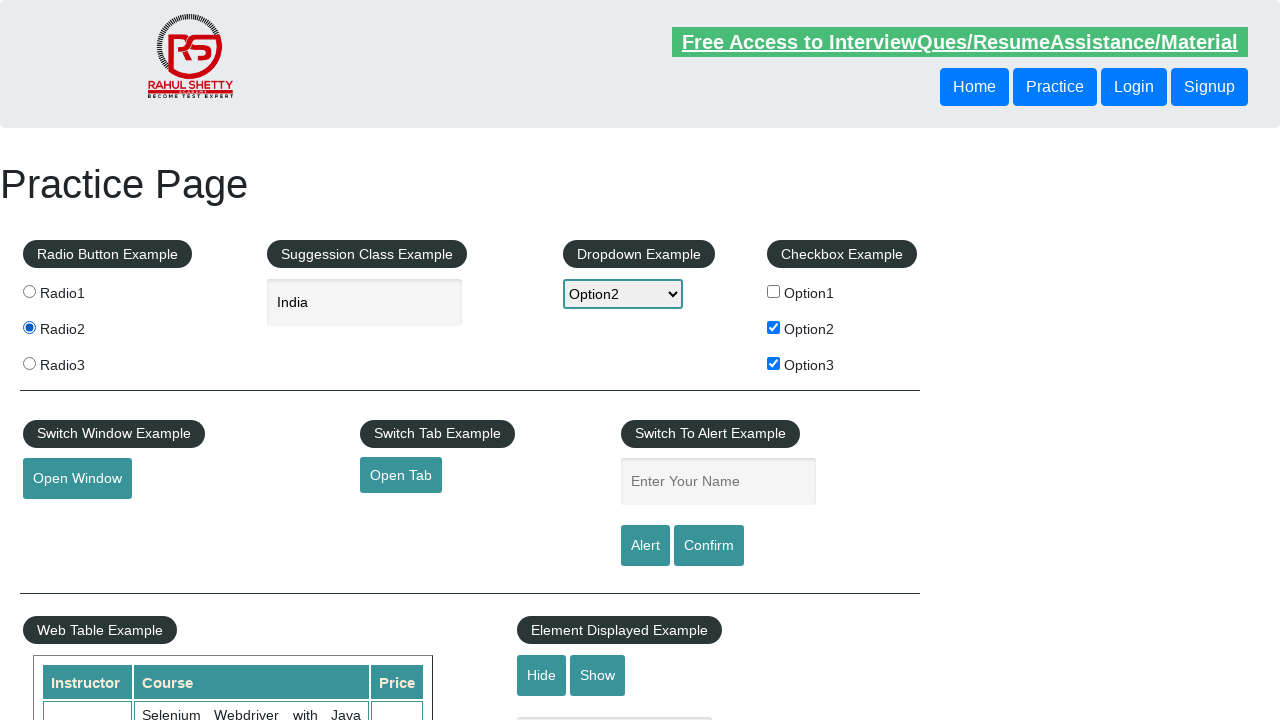

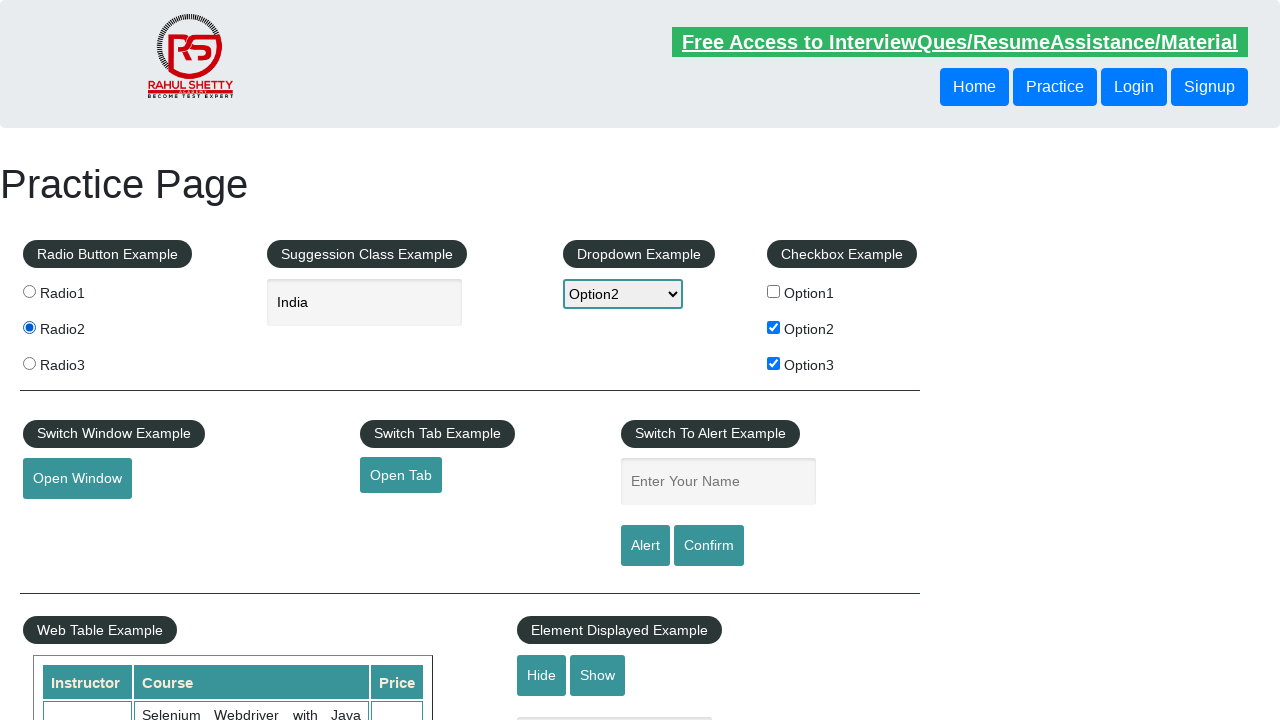